Tests filtering to display only active (uncompleted) items

Starting URL: https://demo.playwright.dev/todomvc

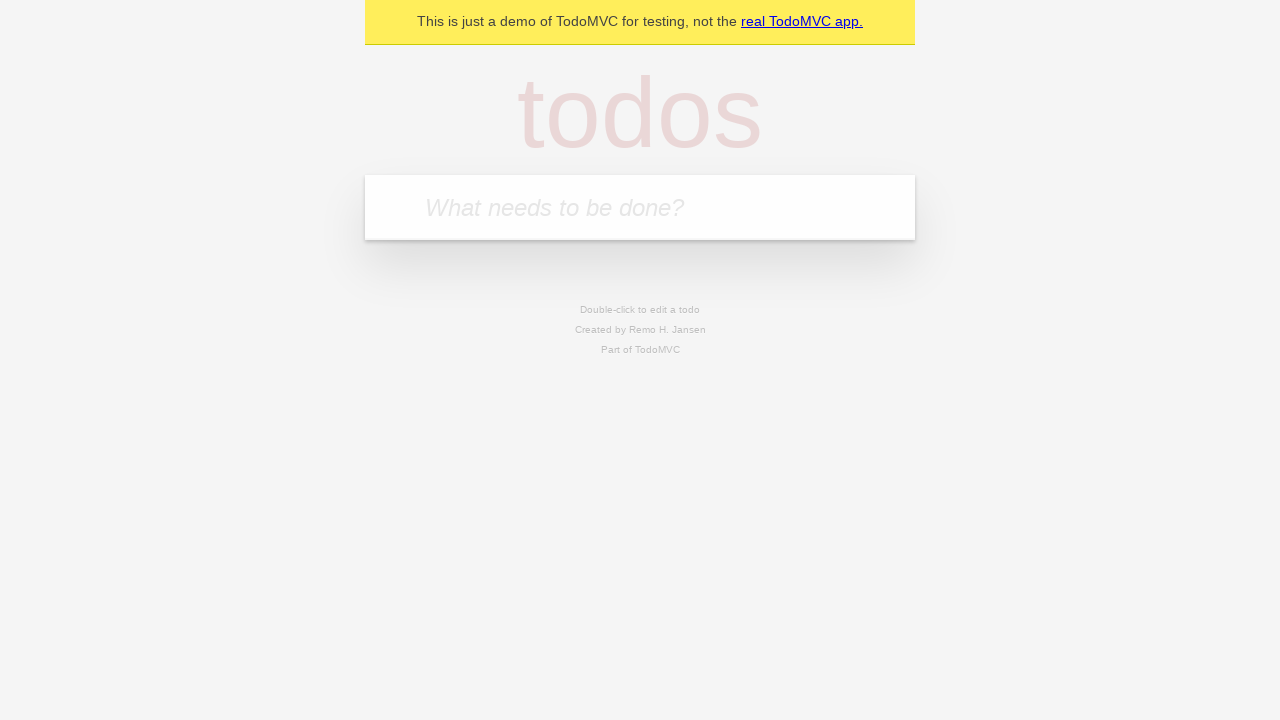

Filled todo input with 'buy some cheese' on internal:attr=[placeholder="What needs to be done?"i]
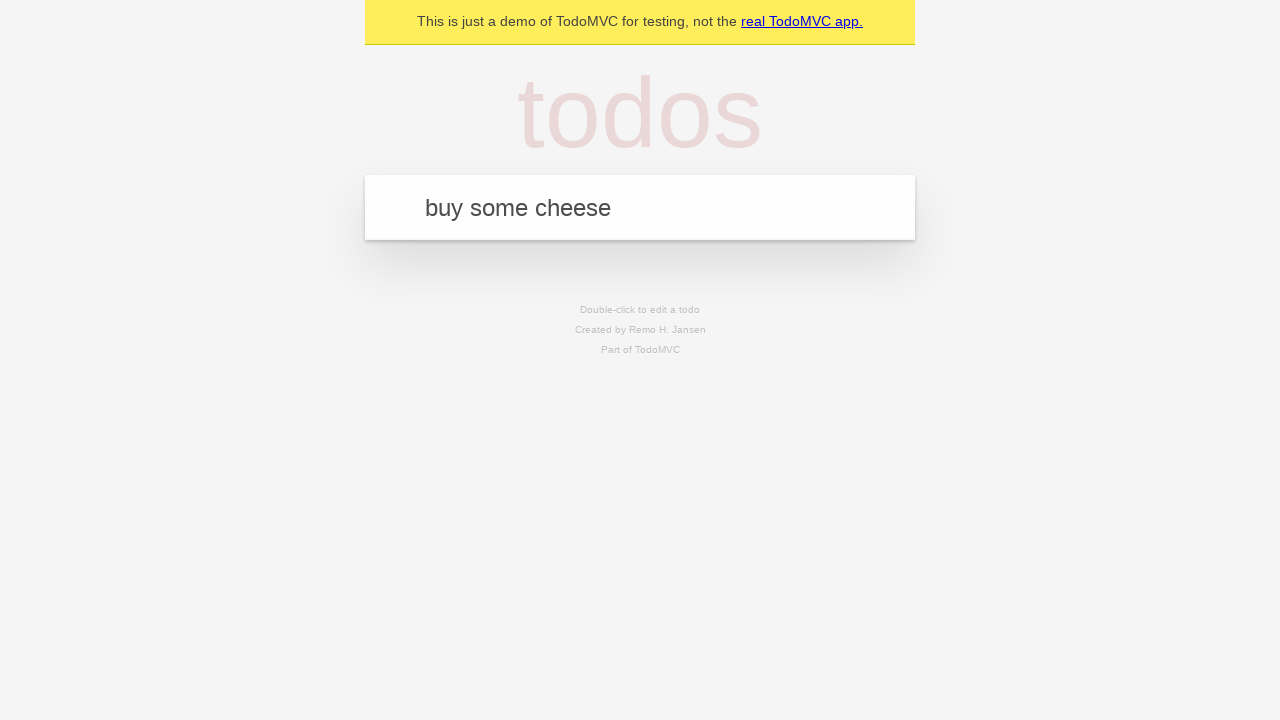

Pressed Enter to add first todo item on internal:attr=[placeholder="What needs to be done?"i]
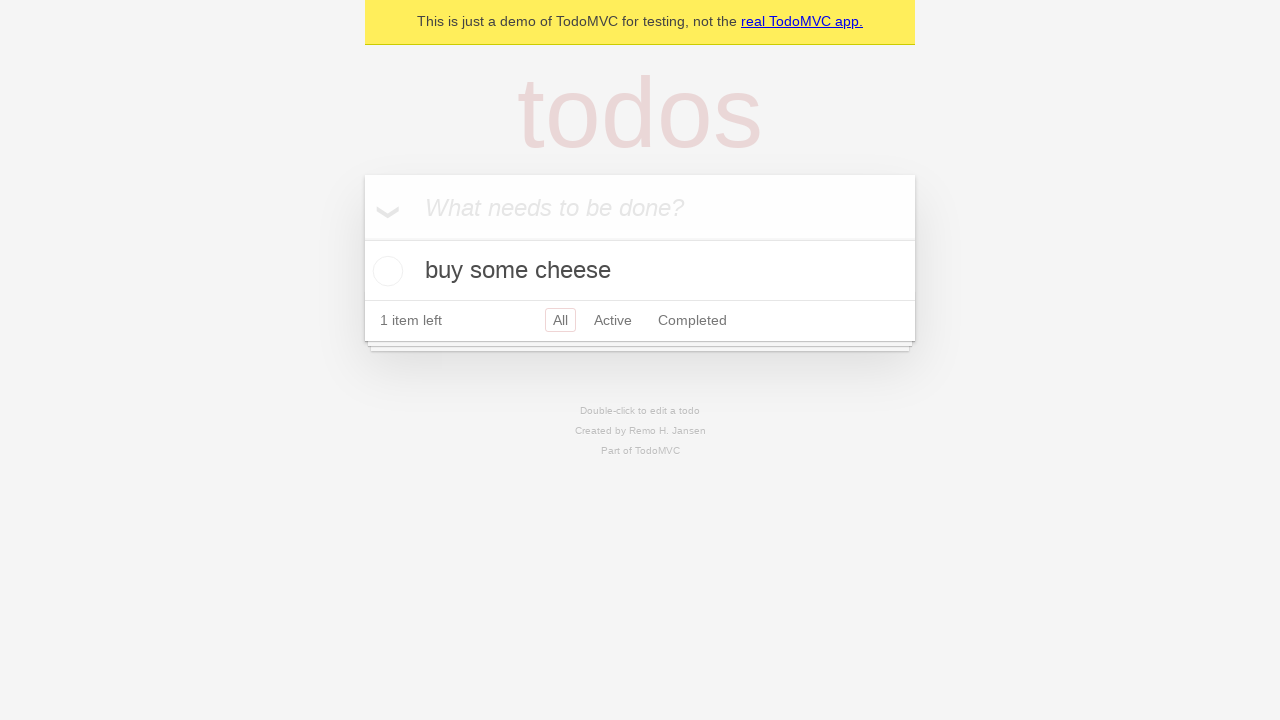

Filled todo input with 'feed the cat' on internal:attr=[placeholder="What needs to be done?"i]
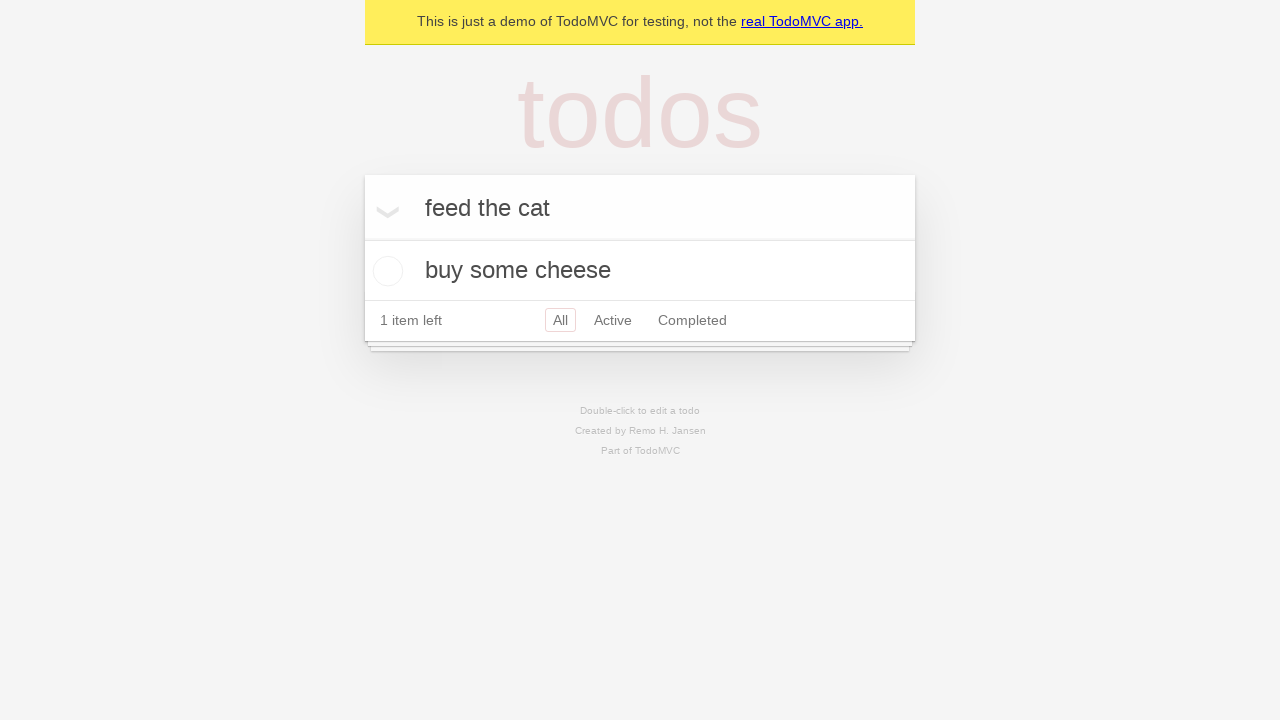

Pressed Enter to add second todo item on internal:attr=[placeholder="What needs to be done?"i]
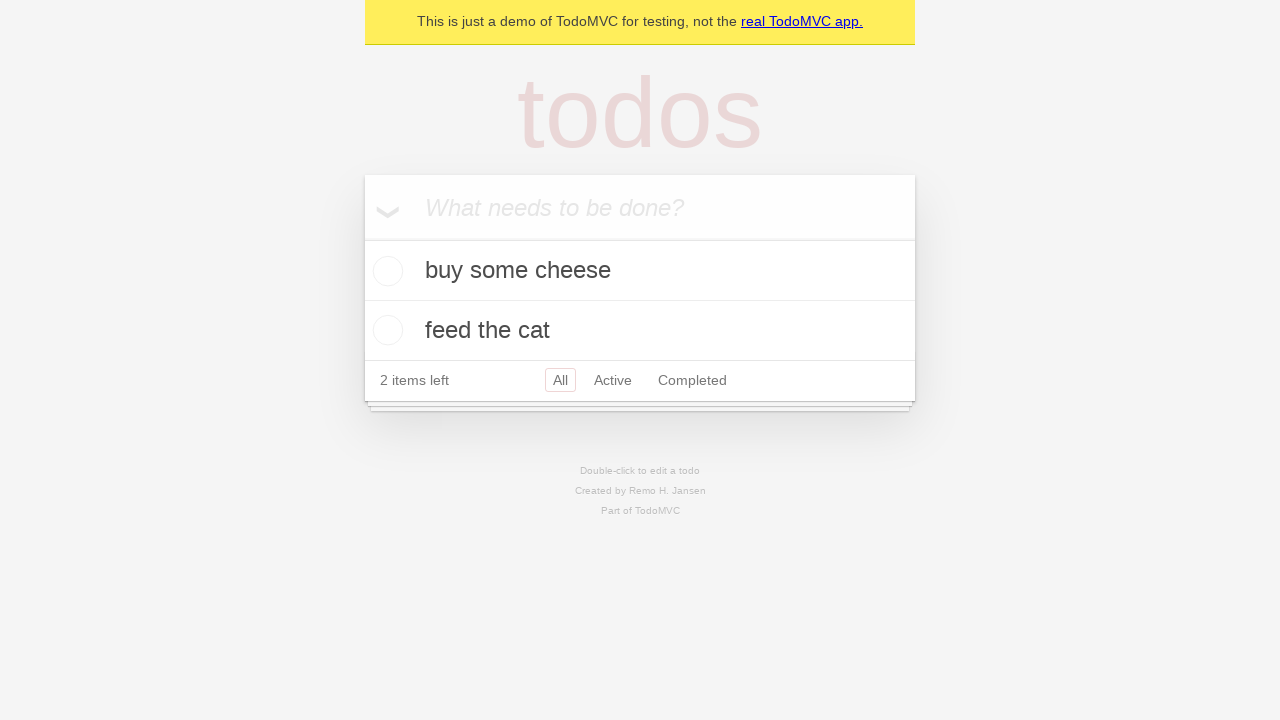

Filled todo input with 'book a doctors appointment' on internal:attr=[placeholder="What needs to be done?"i]
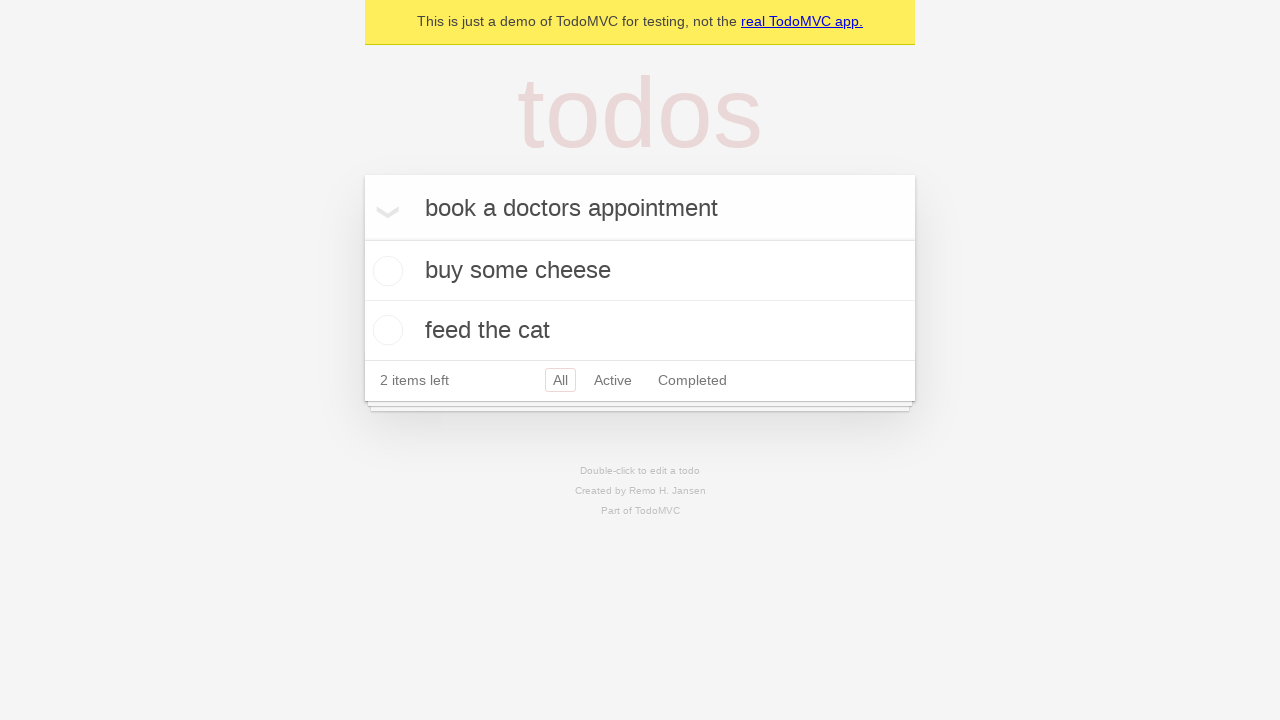

Pressed Enter to add third todo item on internal:attr=[placeholder="What needs to be done?"i]
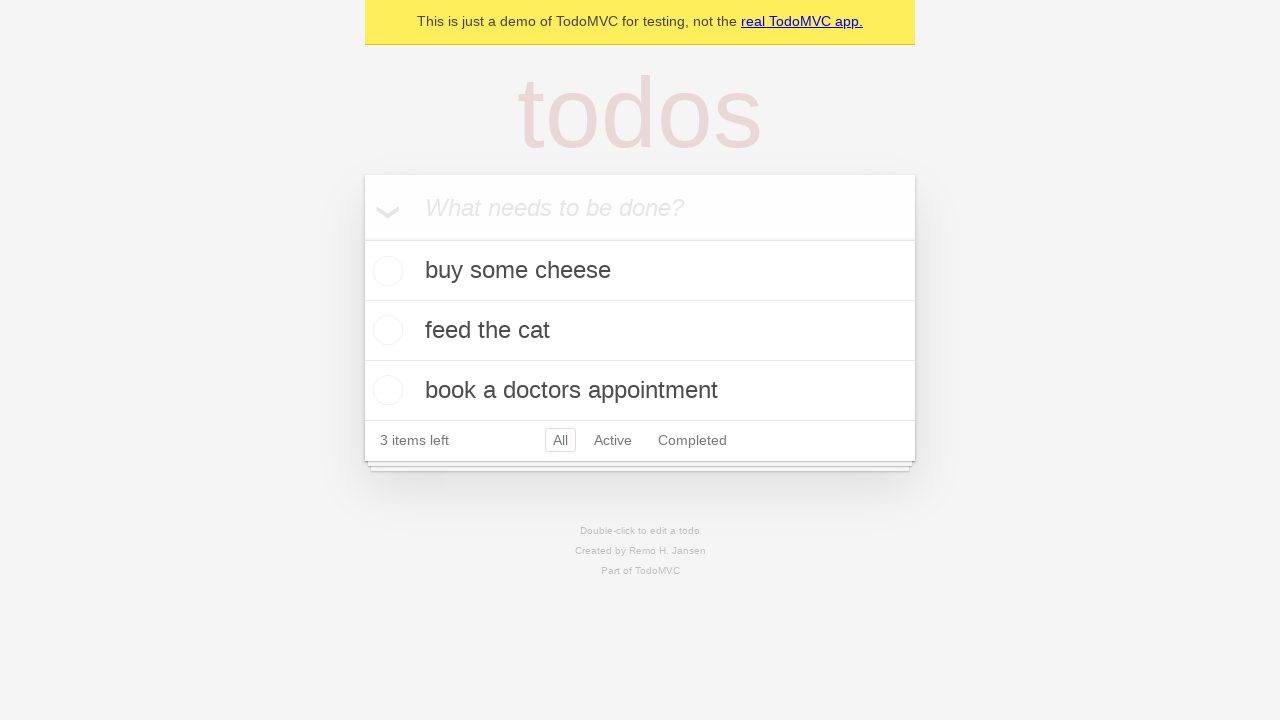

Checked the second todo item to mark it as completed at (385, 330) on internal:testid=[data-testid="todo-item"s] >> nth=1 >> internal:role=checkbox
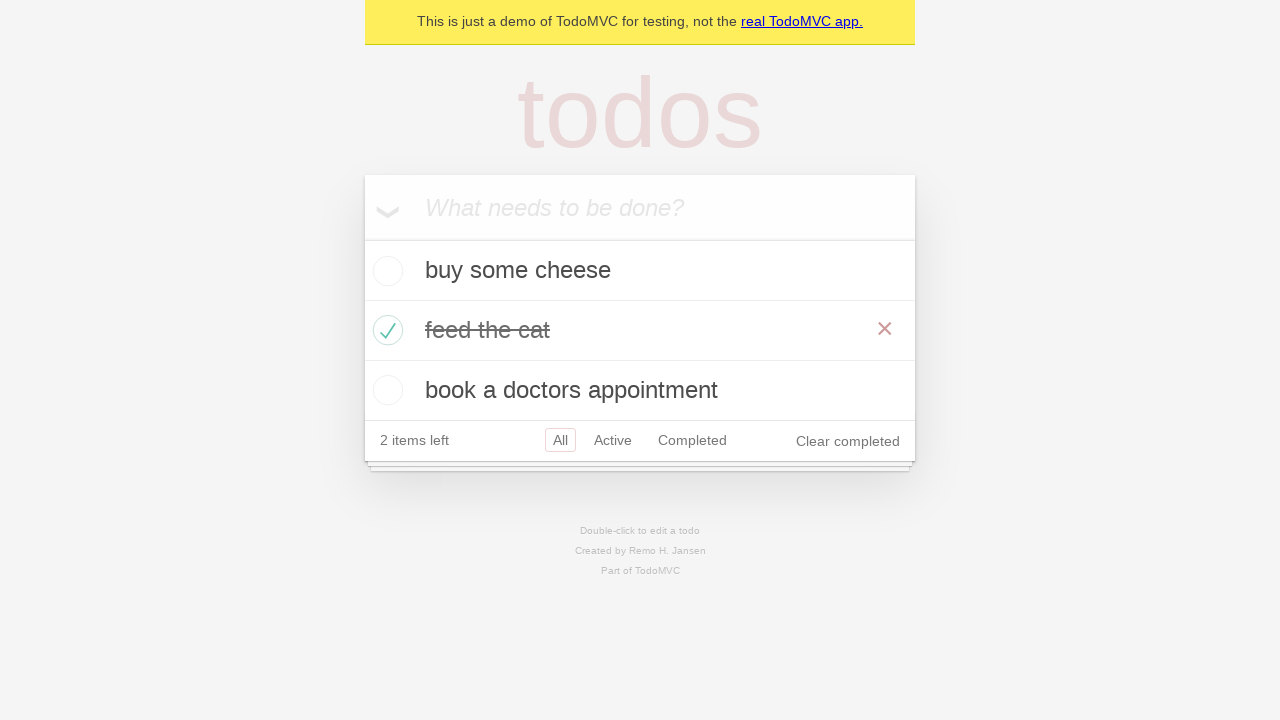

Clicked Active filter to display only uncompleted items at (613, 440) on internal:role=link[name="Active"i]
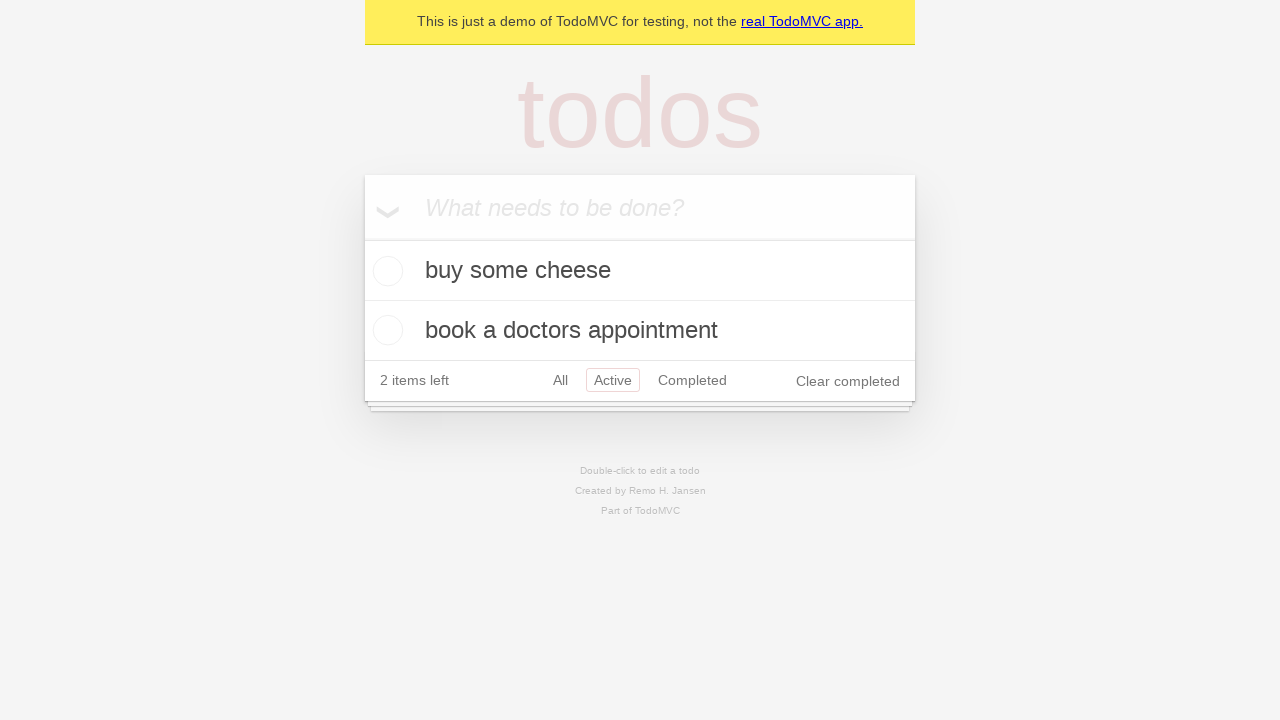

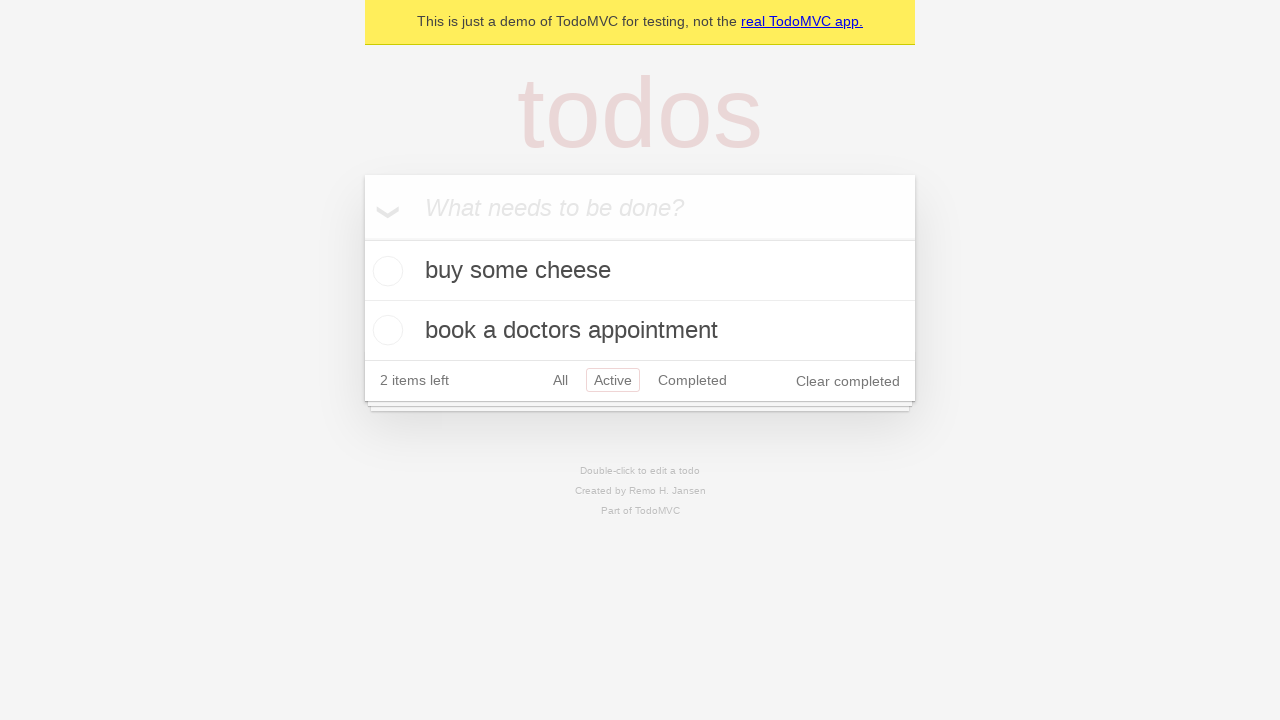